Tests iframe handling by navigating to a W3Schools tryit page, switching into an iframe, executing JavaScript to call a function and highlight an element, then switching back to the default content and counting all iframes on the page.

Starting URL: https://www.w3schools.com/jsref/tryit.asp?filename=tryjsref_submit_get

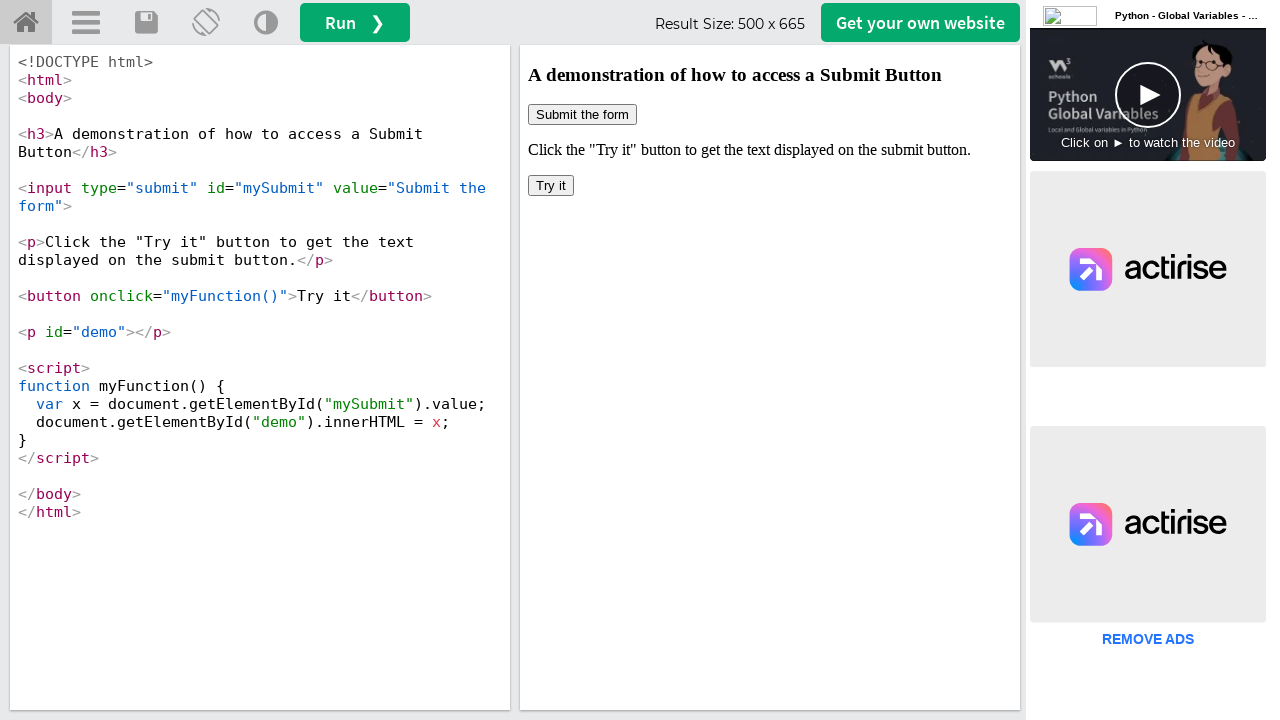

Waited for iframe#iframeResult to be present
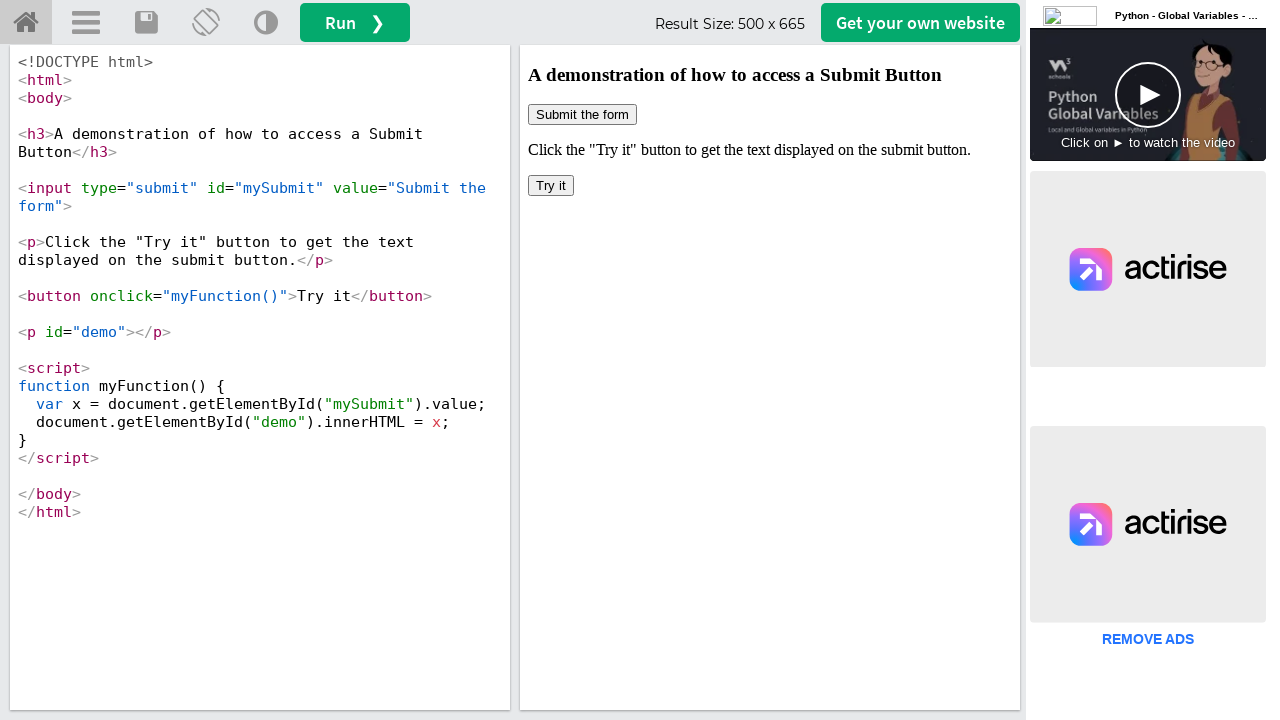

Located iframe with frame_locator('#iframeResult')
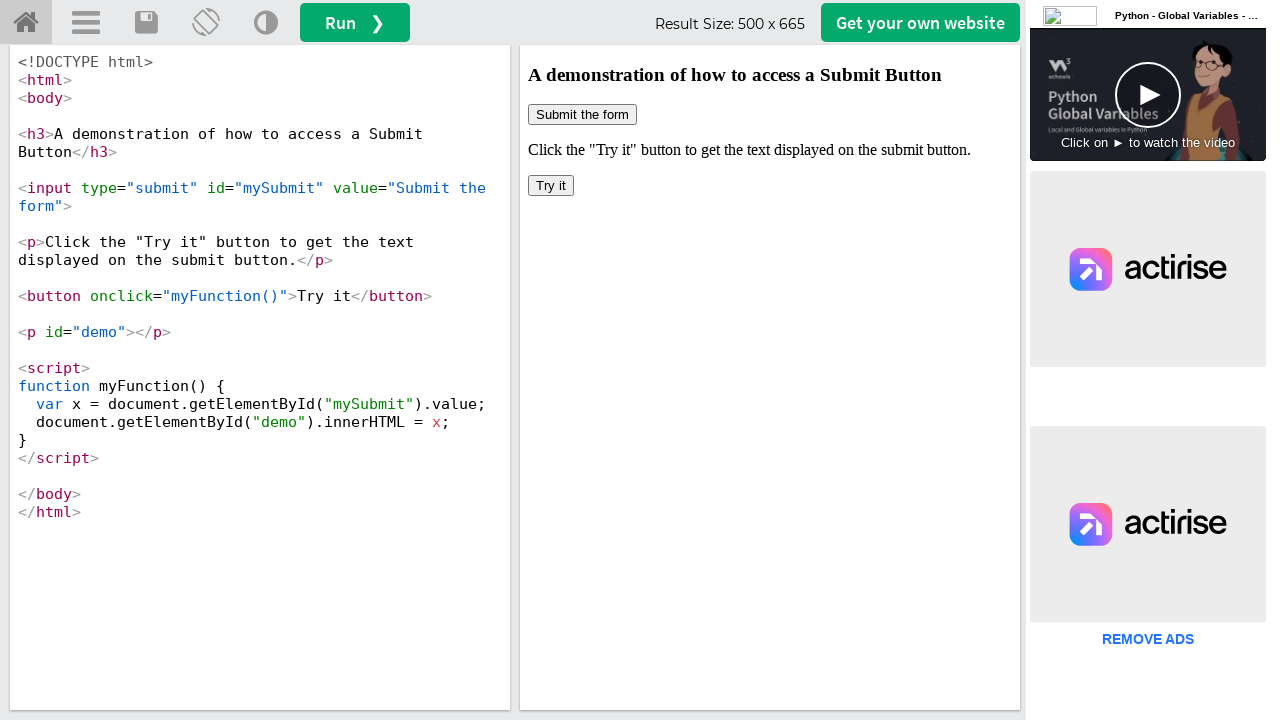

Got frame reference by name 'iframeResult'
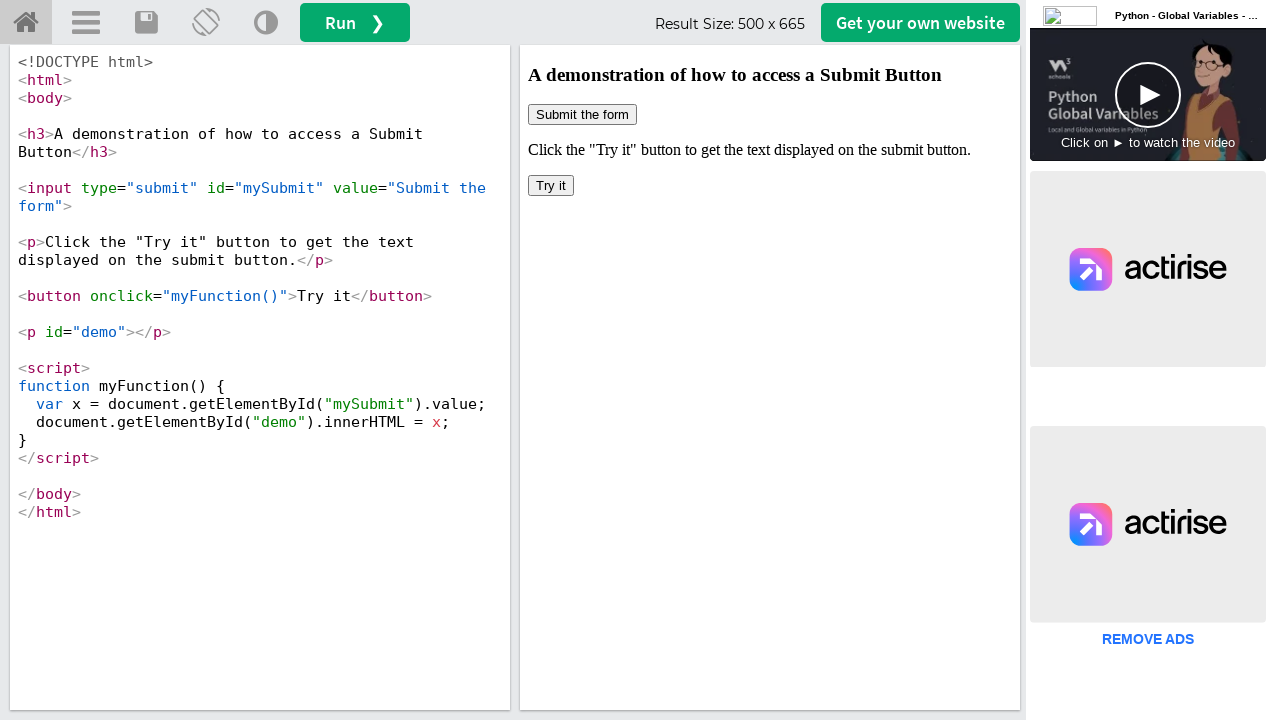

Executed myFunction() within the iframe context
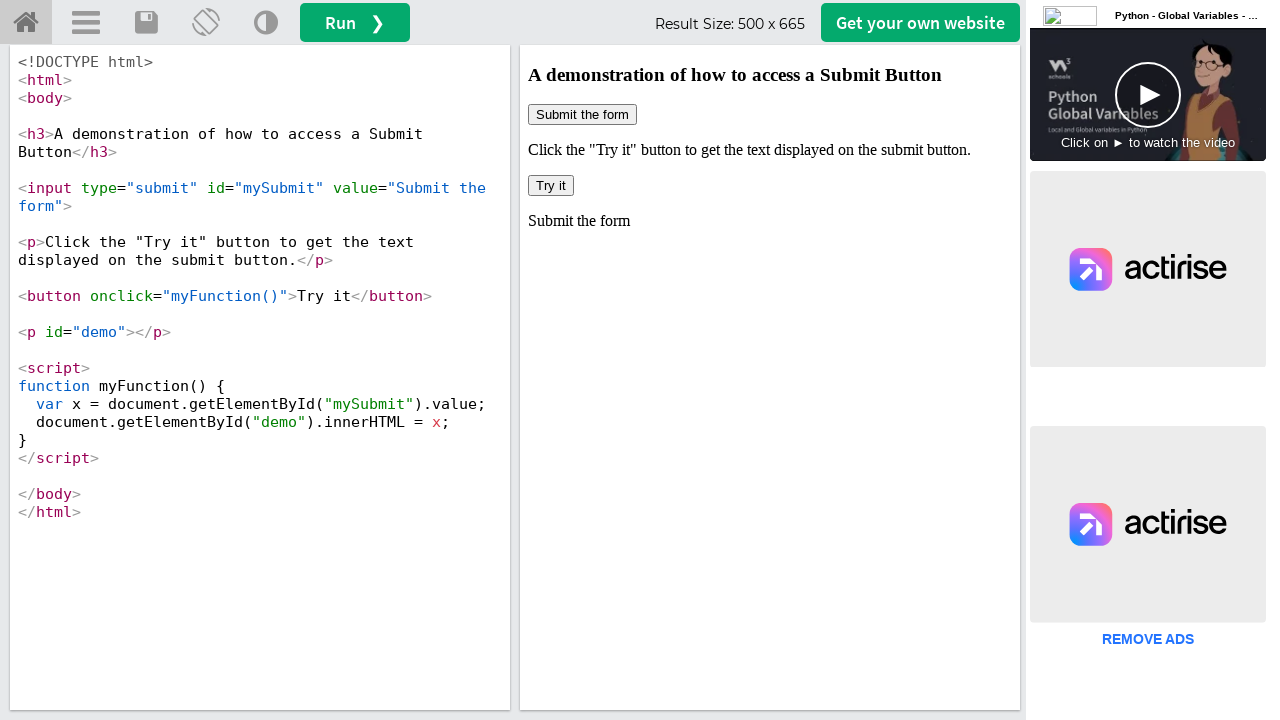

Applied red 3px border style to submit button in iframe
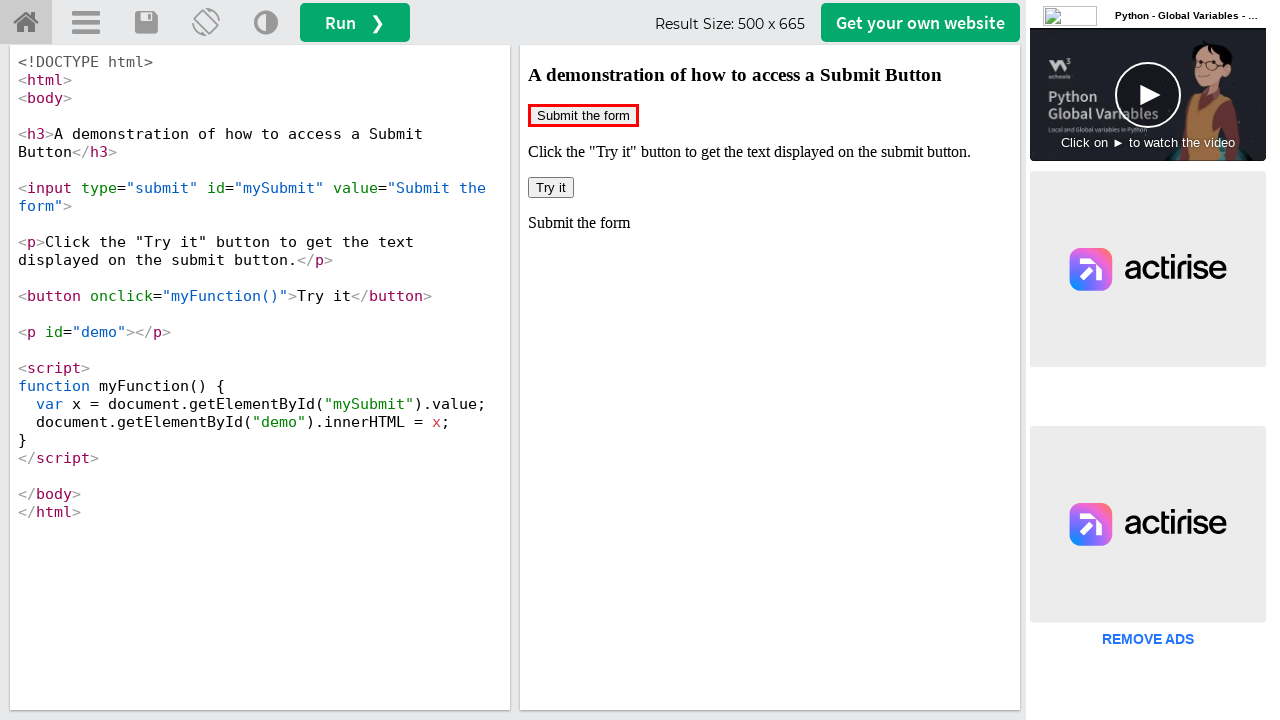

Located all iframes on the page
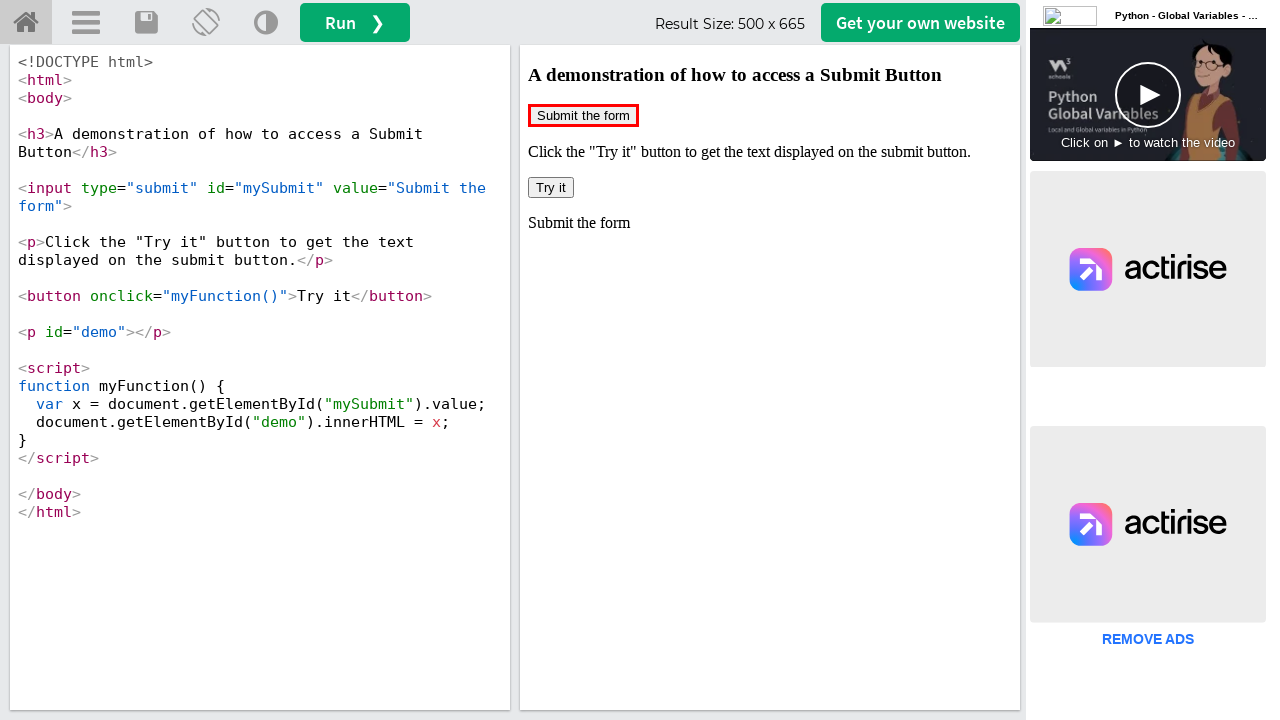

Counted total iframes: 6
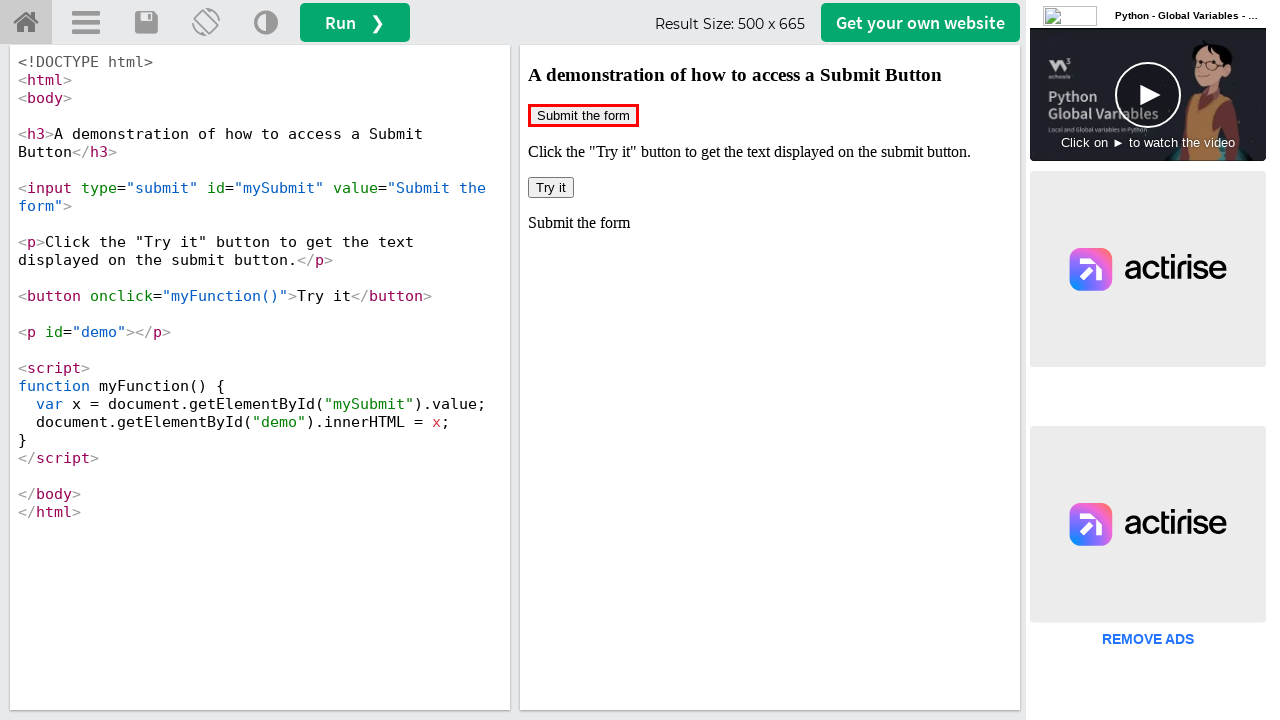

Retrieved iframe ID: iframeResult
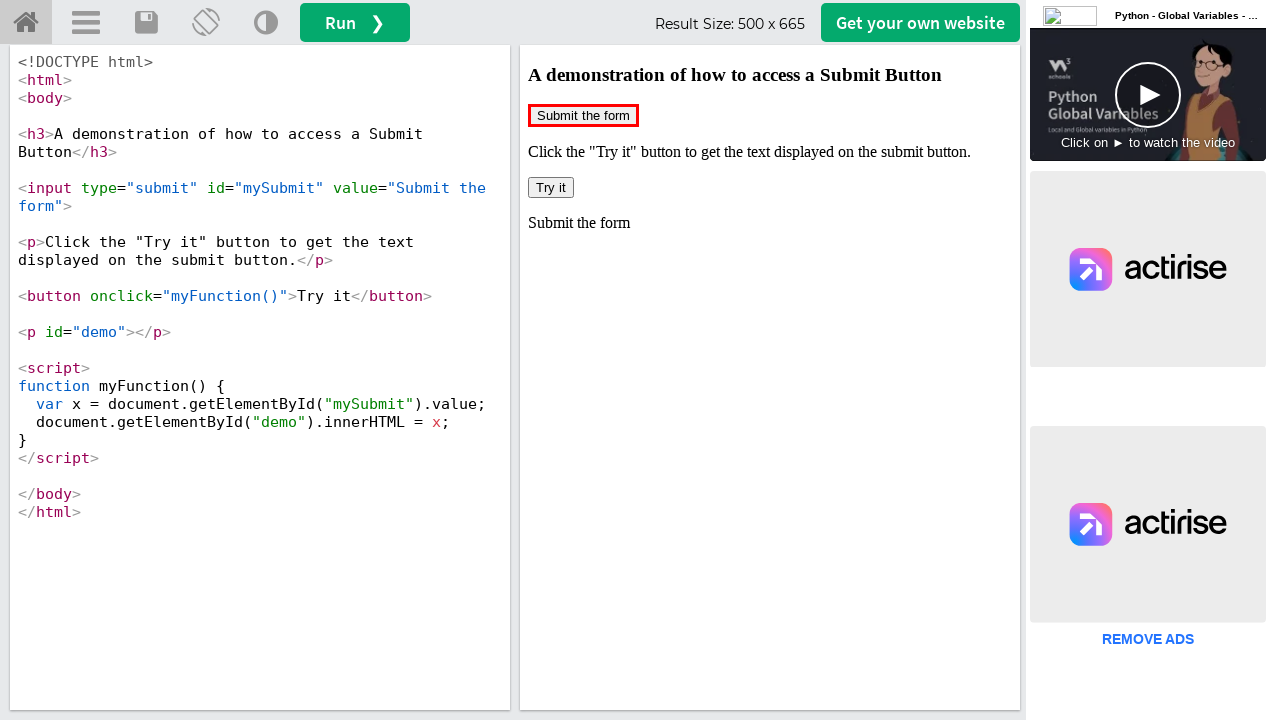

Retrieved iframe ID: None
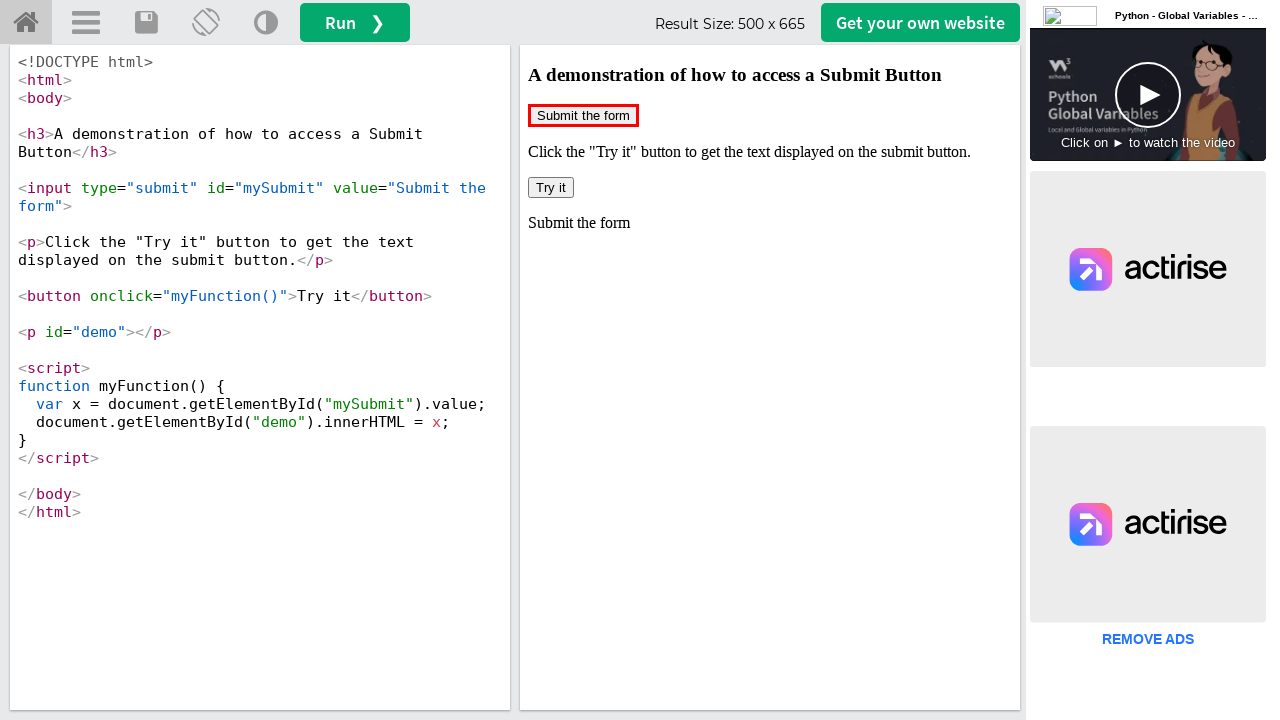

Retrieved iframe ID: None
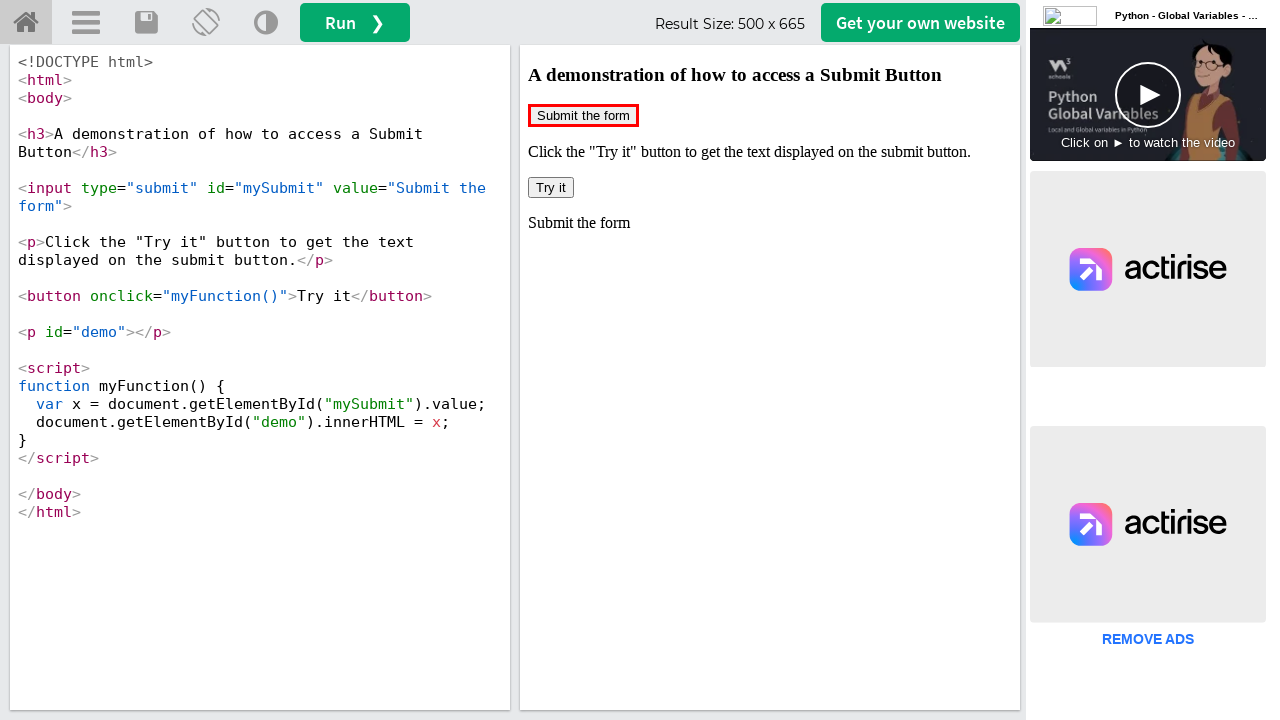

Retrieved iframe ID: None
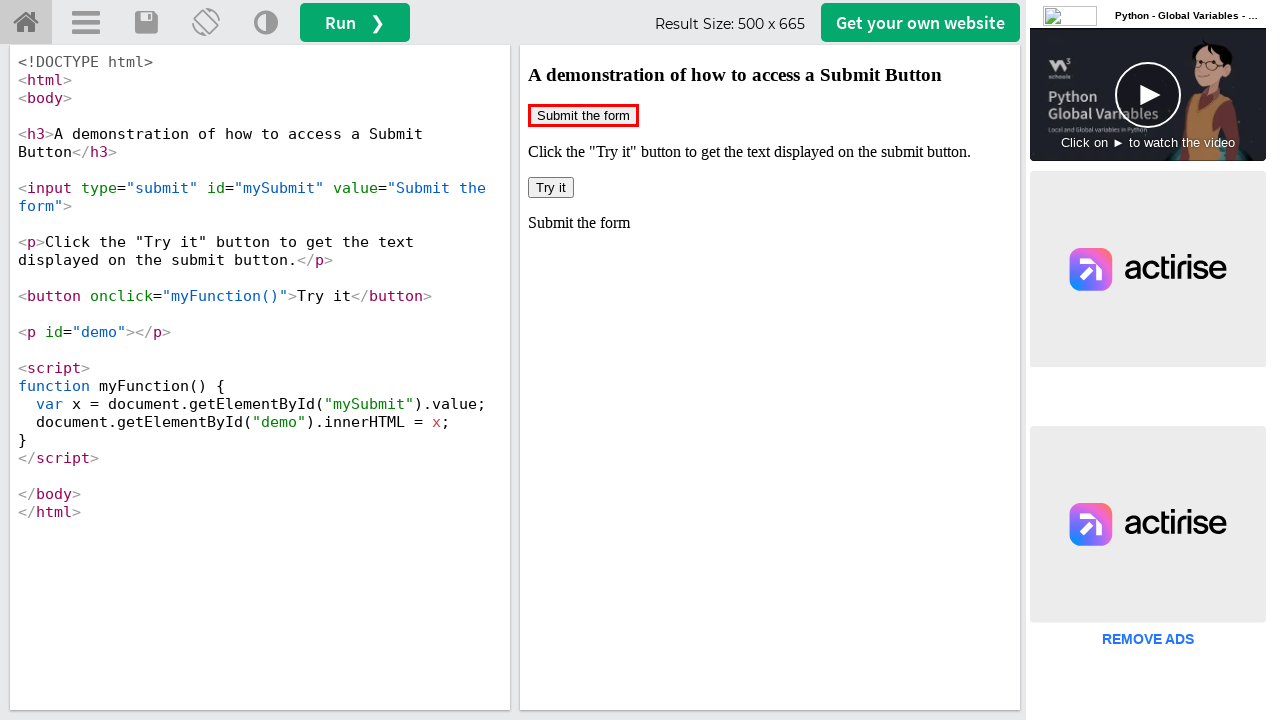

Retrieved iframe ID: None
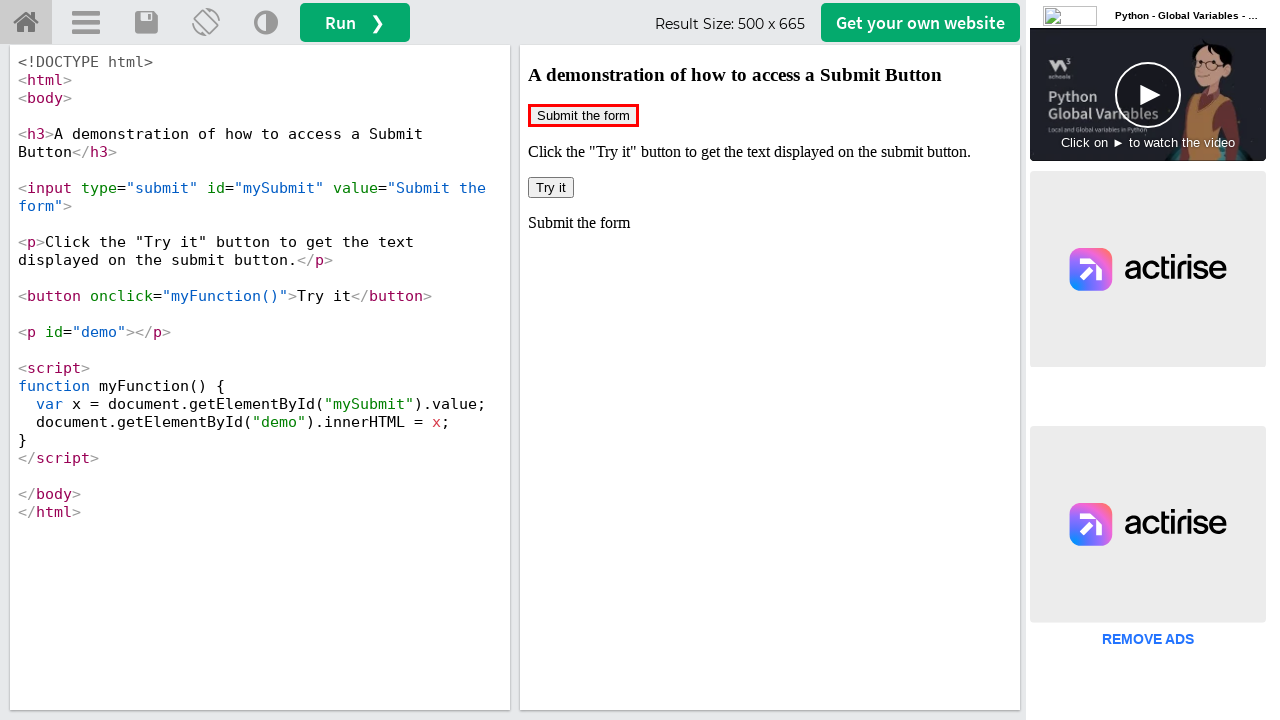

Retrieved iframe ID: 1c25683bbb99f5
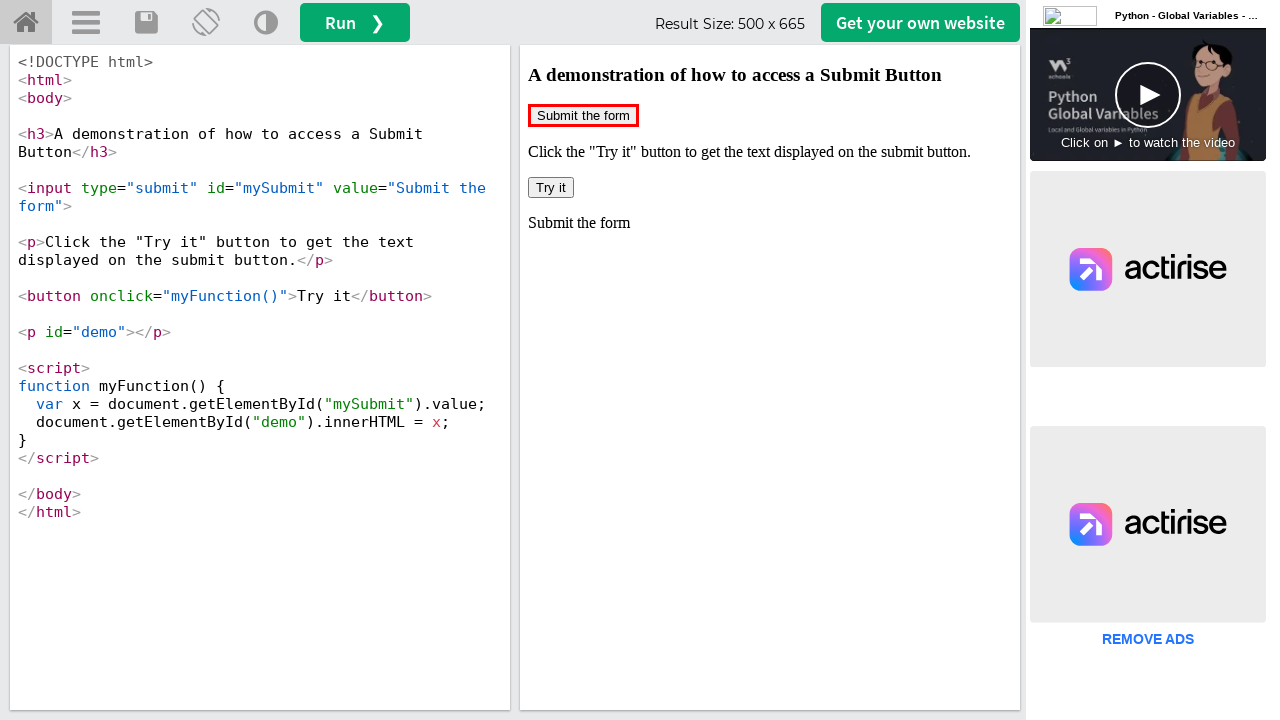

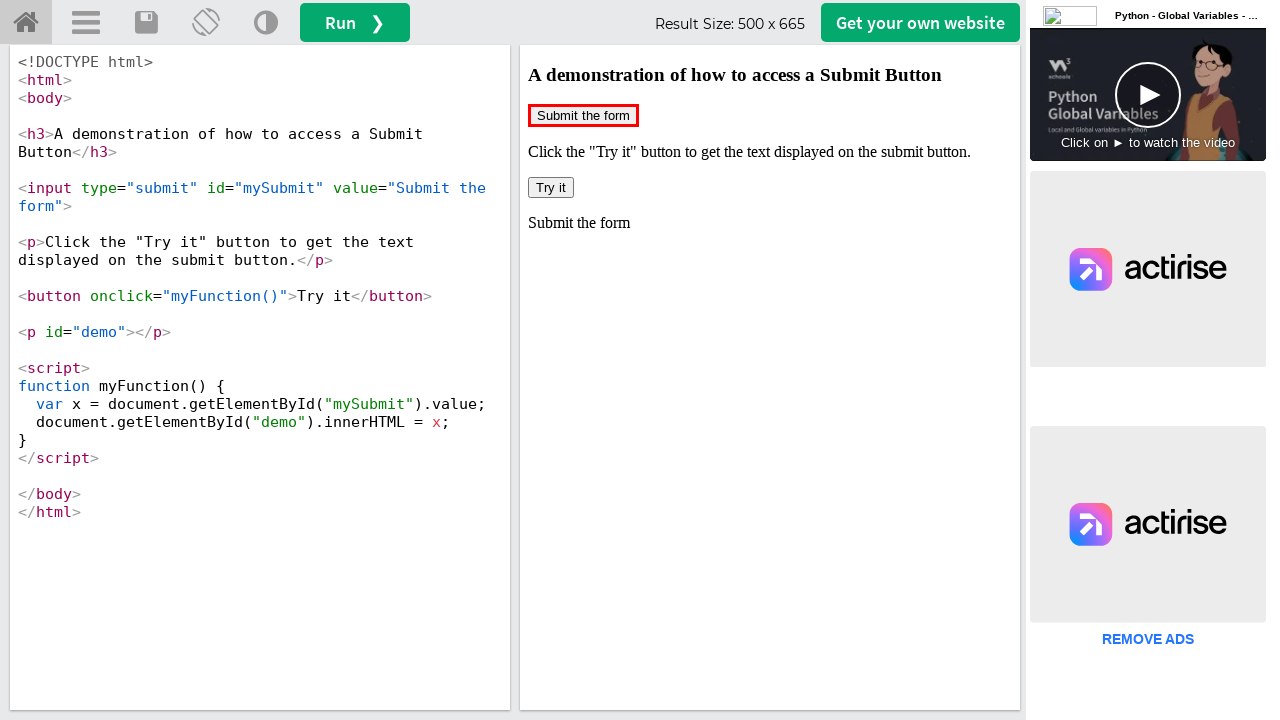